Tests filtering to display only completed items using the Completed filter.

Starting URL: https://demo.playwright.dev/todomvc

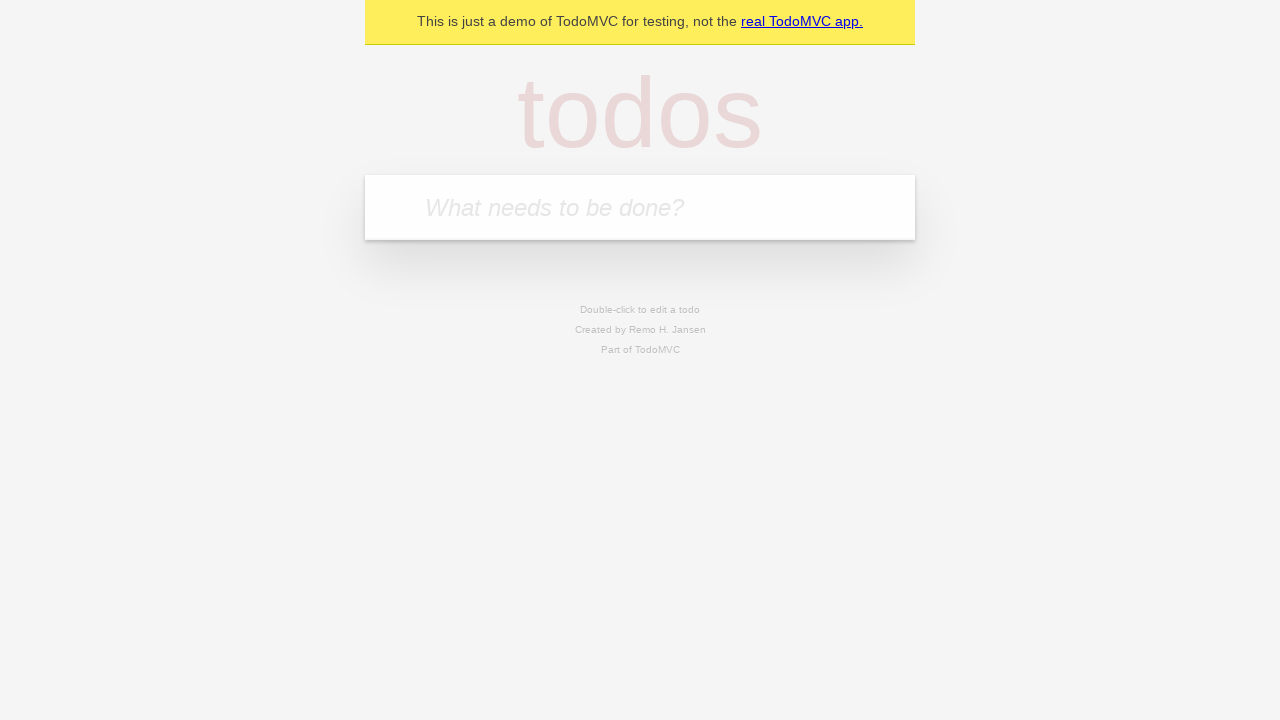

Filled todo input with 'buy some cheese' on internal:attr=[placeholder="What needs to be done?"i]
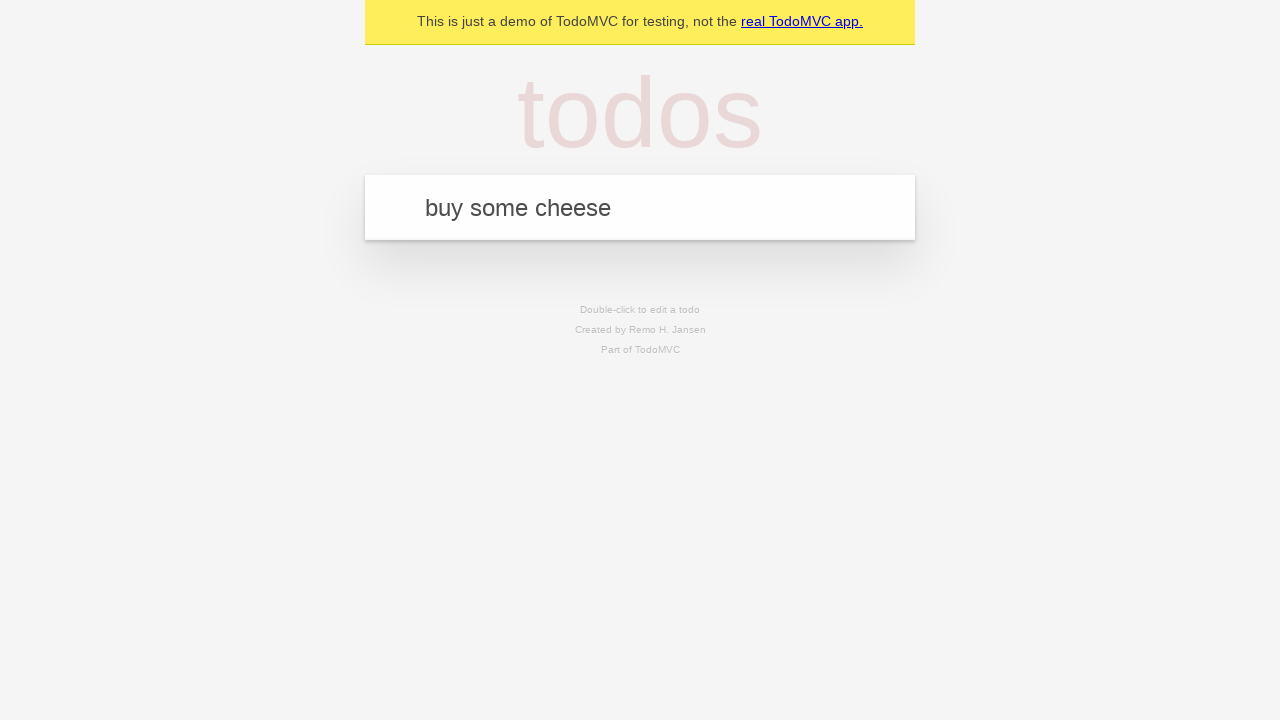

Pressed Enter to create first todo item on internal:attr=[placeholder="What needs to be done?"i]
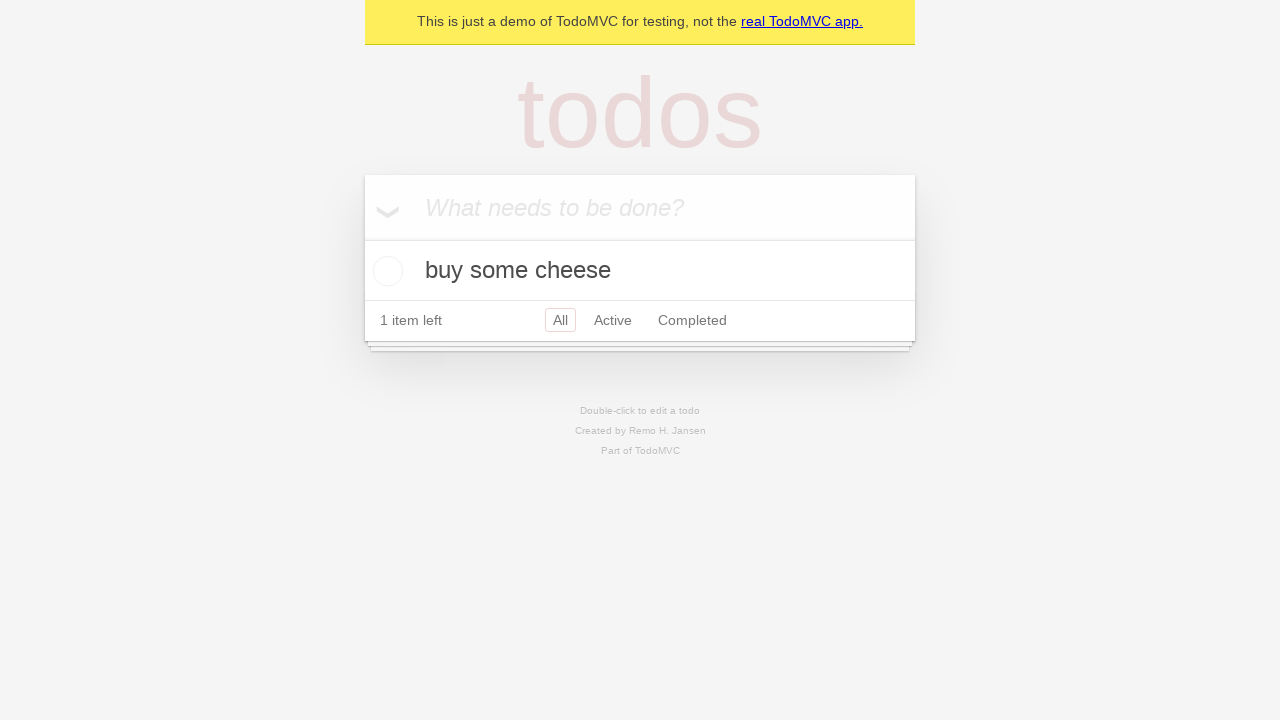

Filled todo input with 'feed the cat' on internal:attr=[placeholder="What needs to be done?"i]
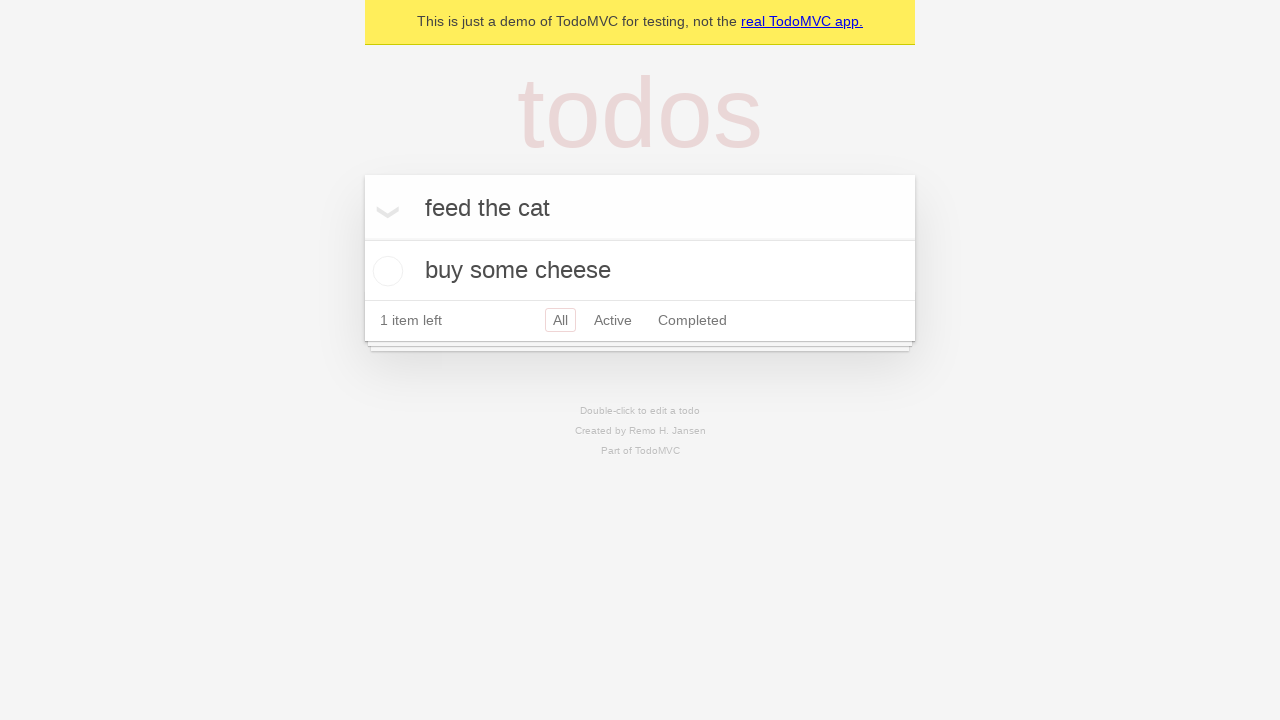

Pressed Enter to create second todo item on internal:attr=[placeholder="What needs to be done?"i]
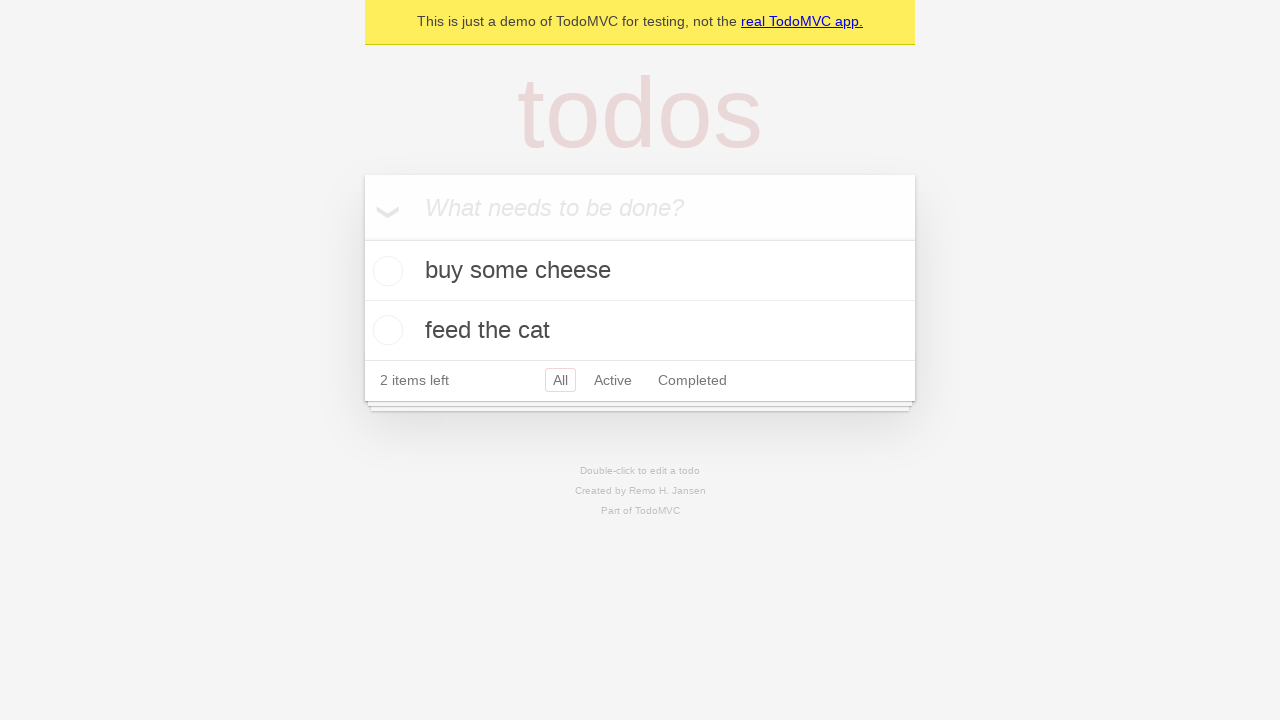

Filled todo input with 'book a doctors appointment' on internal:attr=[placeholder="What needs to be done?"i]
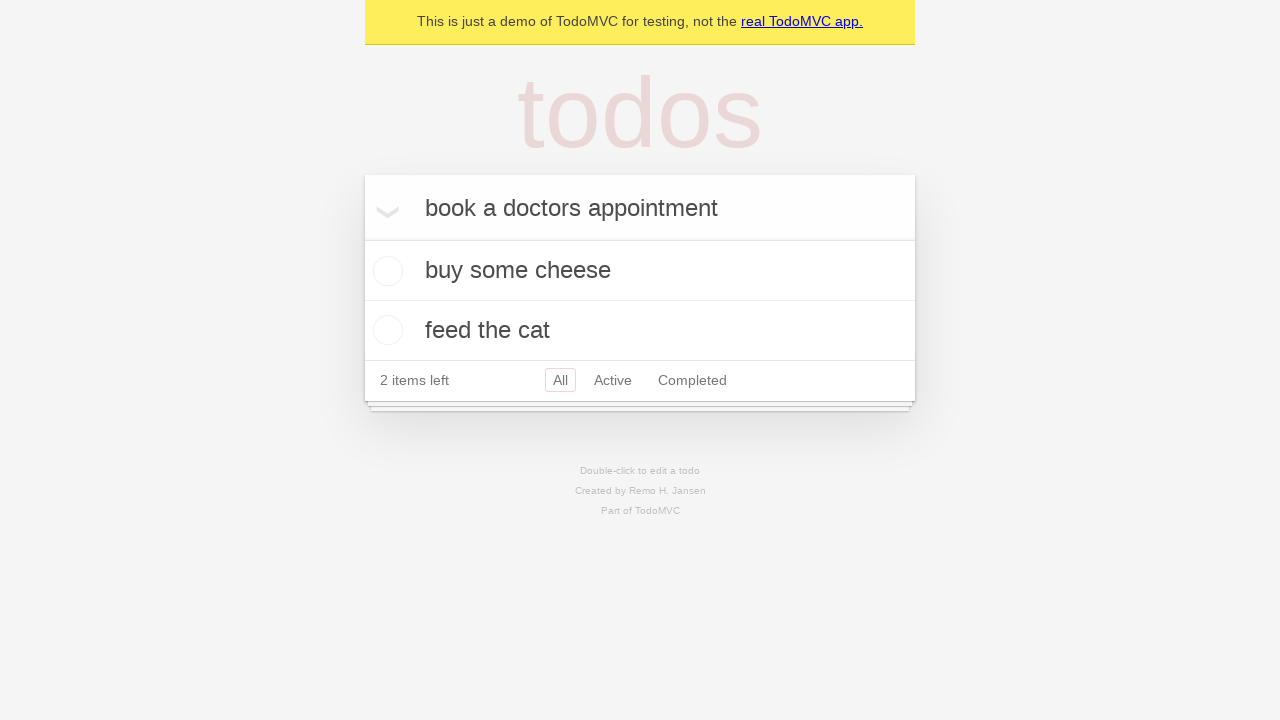

Pressed Enter to create third todo item on internal:attr=[placeholder="What needs to be done?"i]
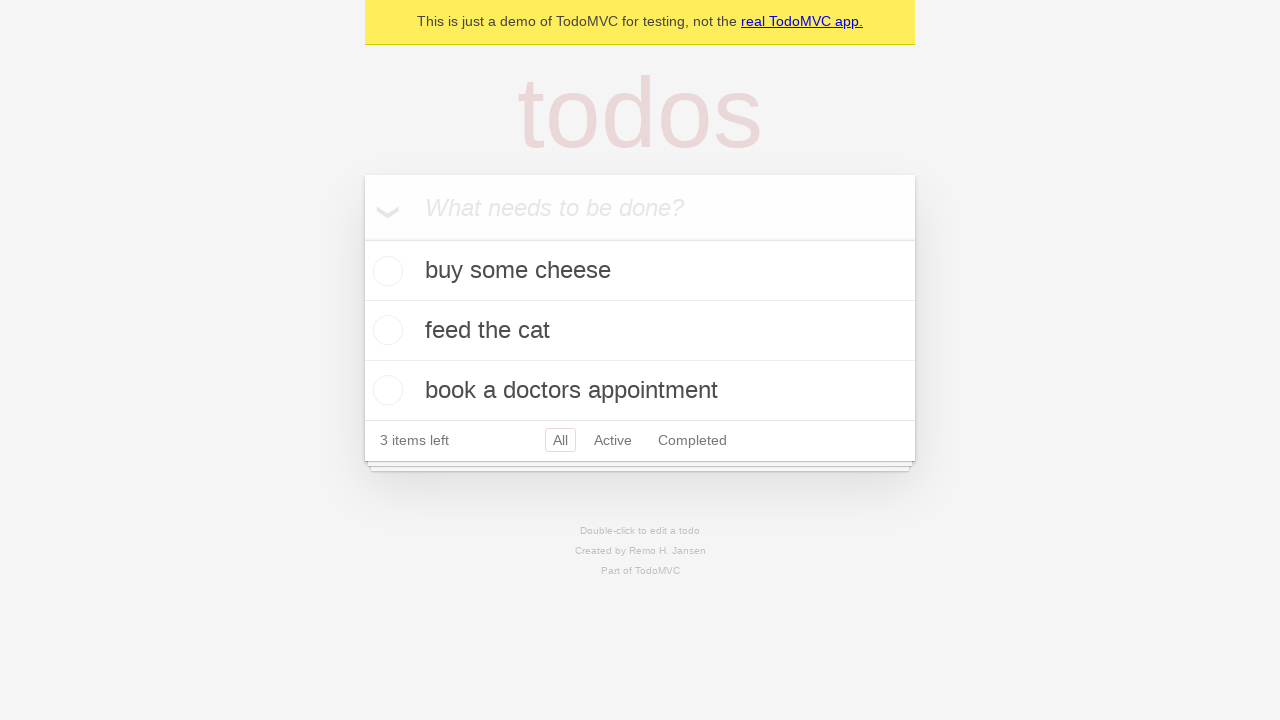

Checked the second todo item 'feed the cat' at (385, 330) on internal:testid=[data-testid="todo-item"s] >> nth=1 >> internal:role=checkbox
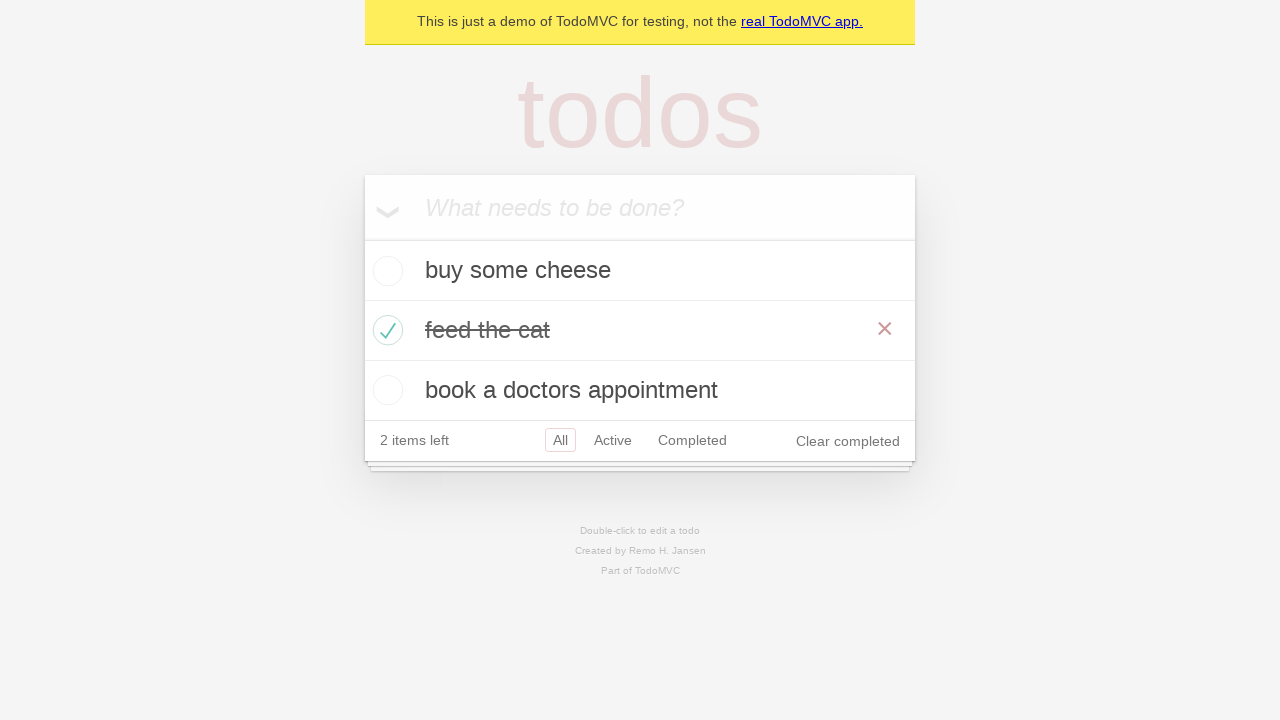

Clicked on the 'Completed' filter link at (692, 440) on internal:role=link[name="Completed"i]
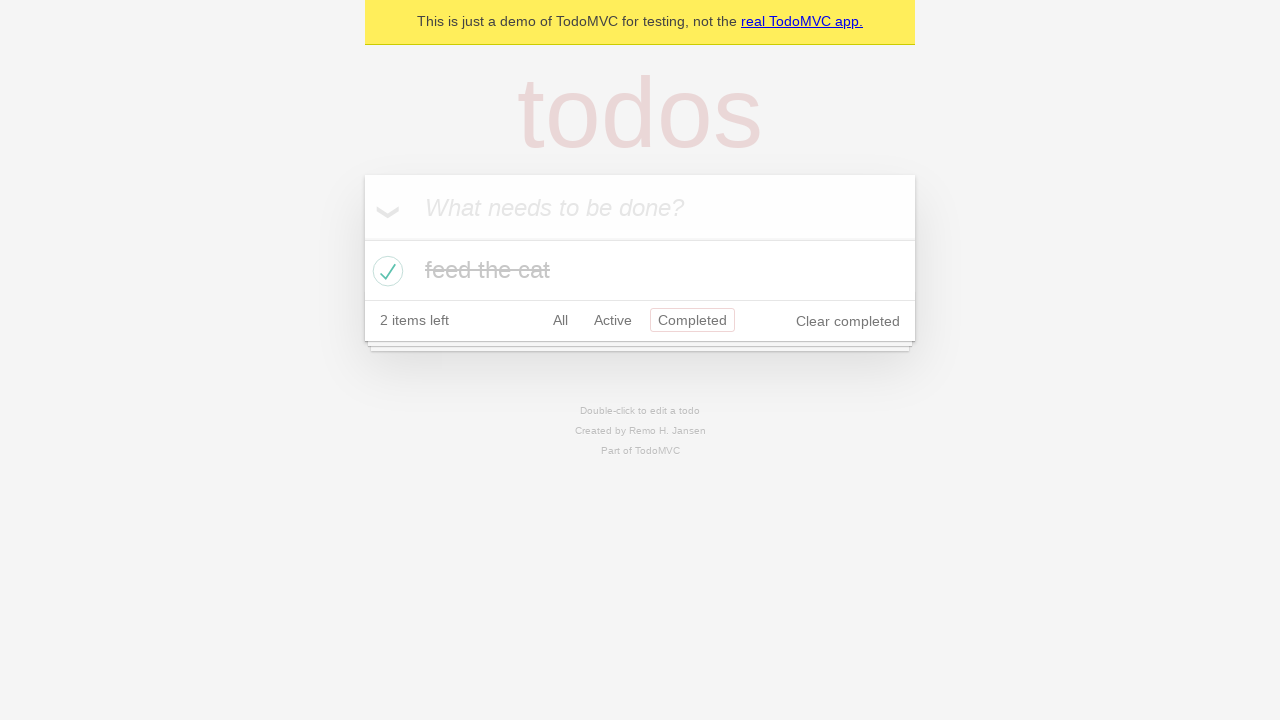

Filtered view loaded, displaying only completed items
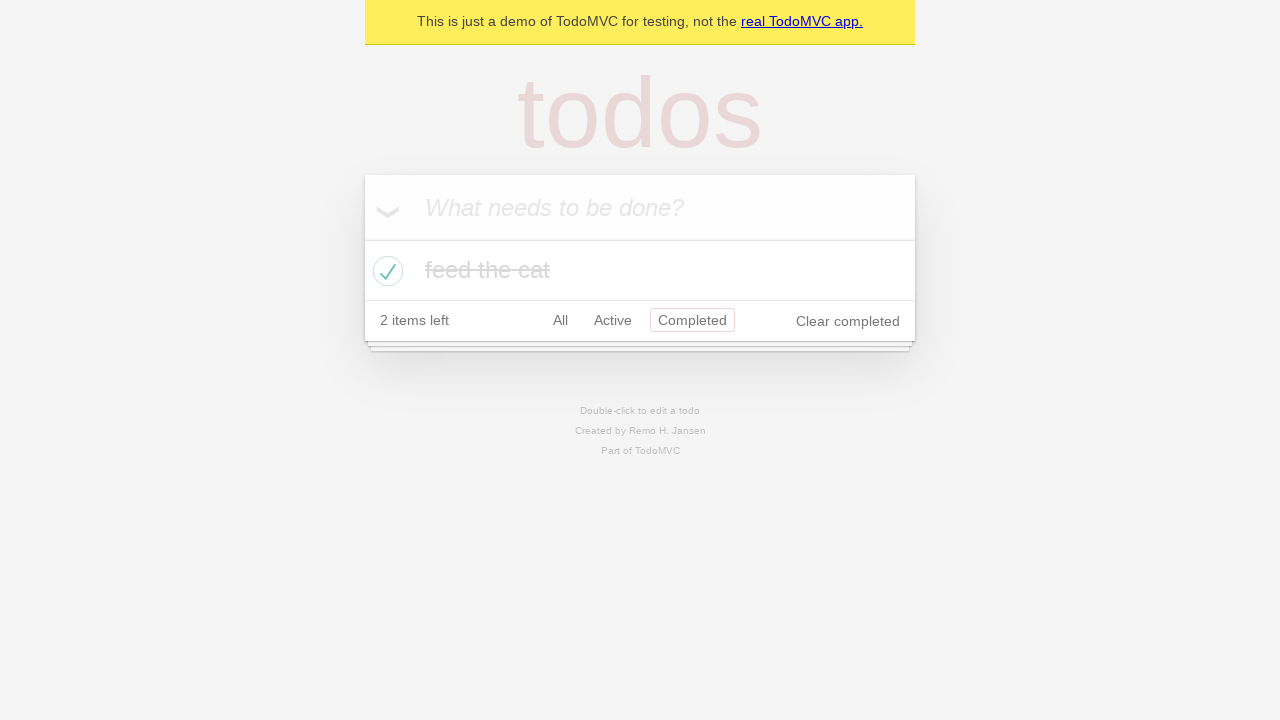

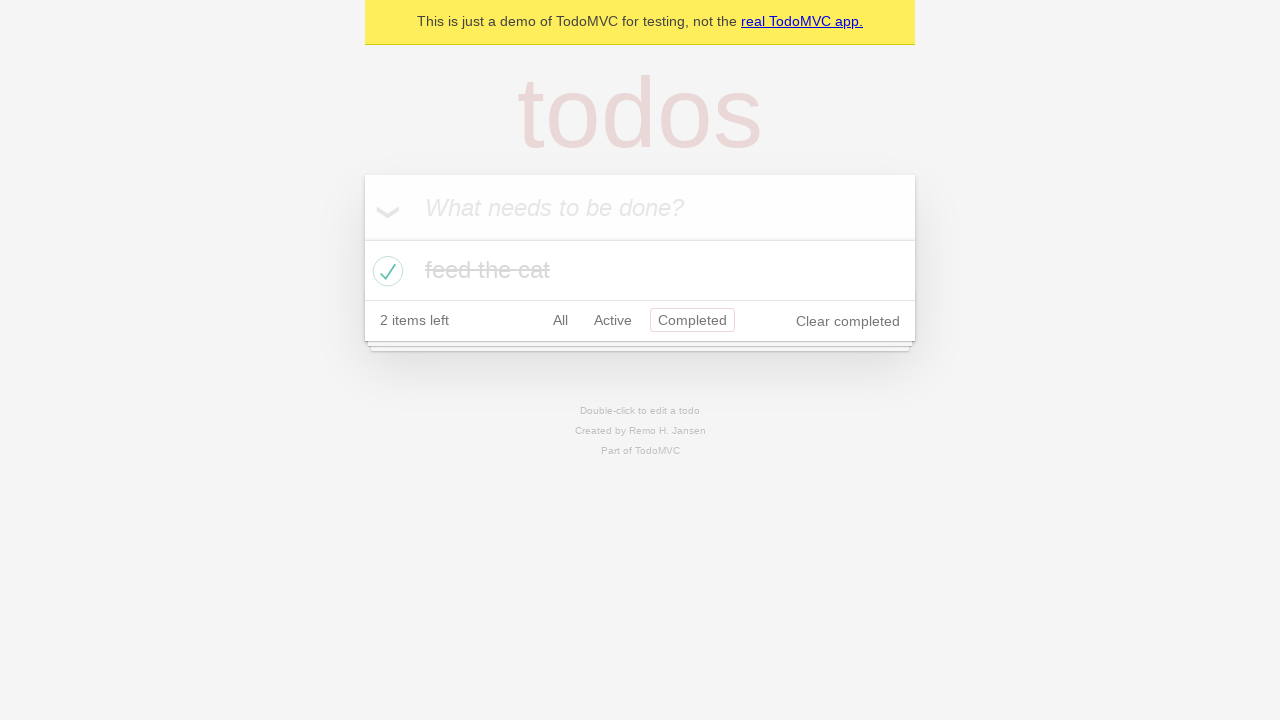